Tests adding a new shopping list by entering a random name in the input field and clicking the add button, then verifying the new list appears.

Starting URL: https://shoppinglist-rc.deno.dev/shoppinglists

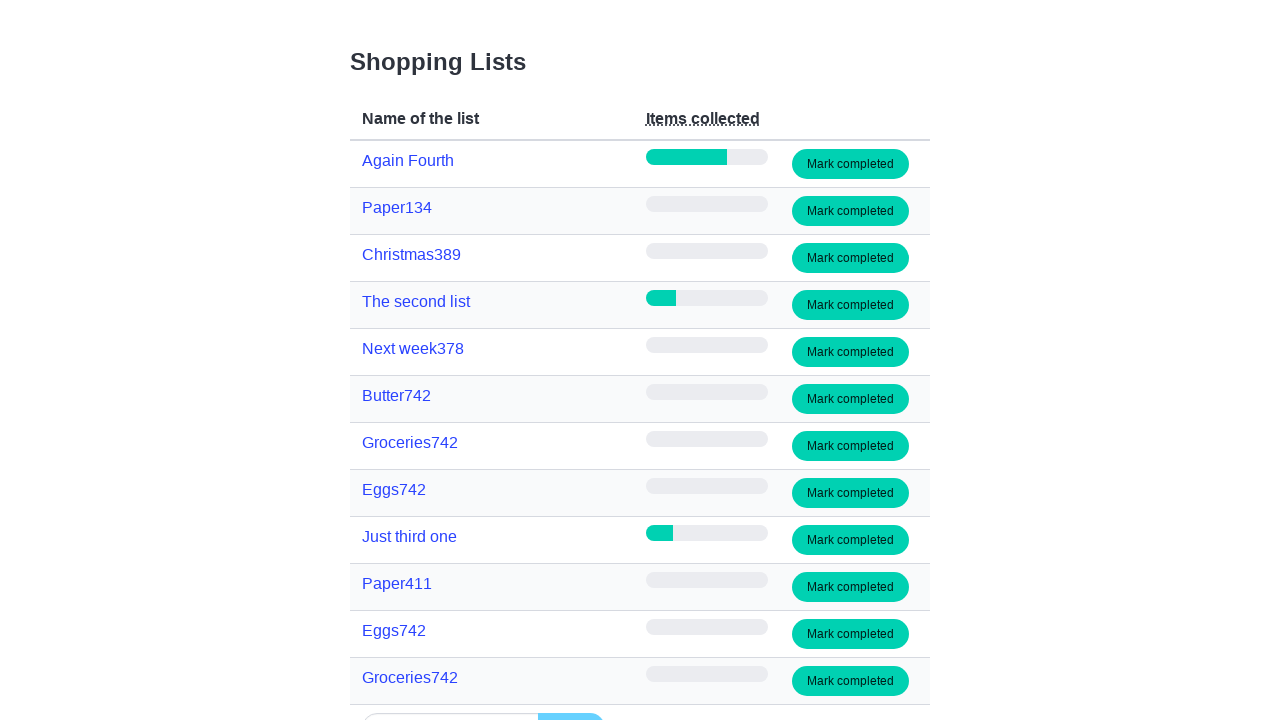

Entered list name 'Butter742' into input field on input[type=text]
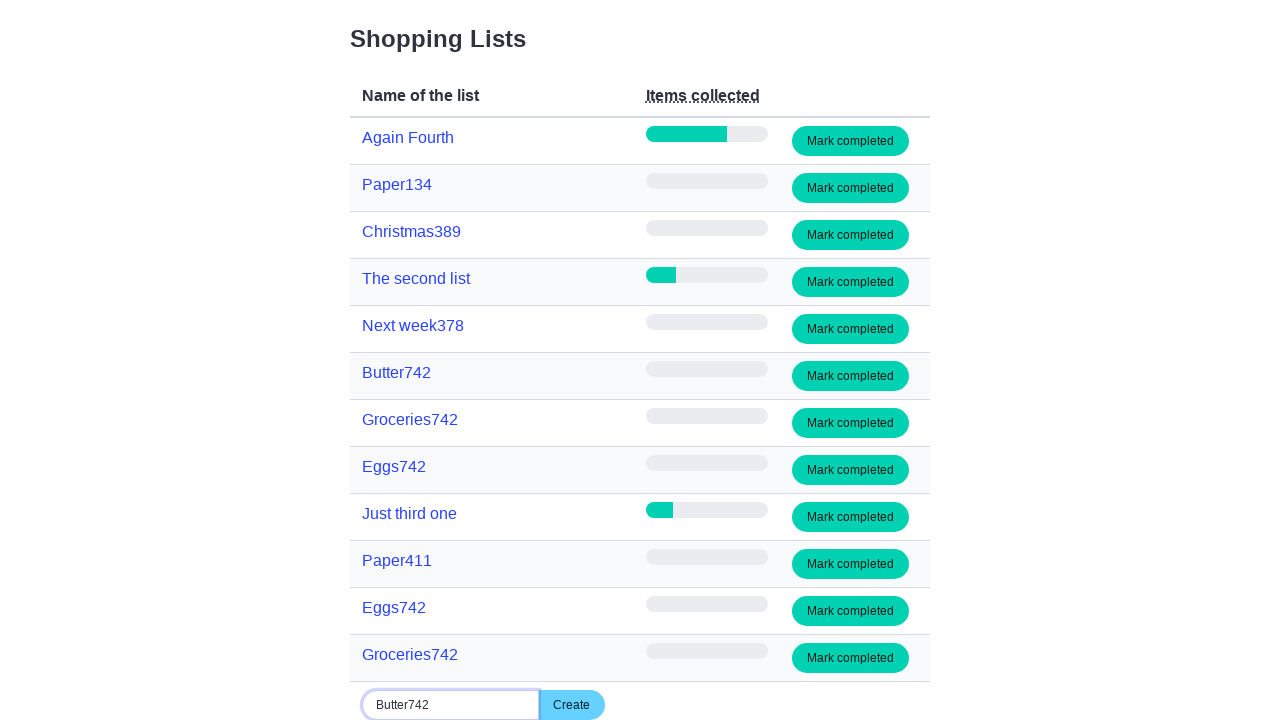

Clicked add button to create new shopping list at (572, 705) on button[id=add]
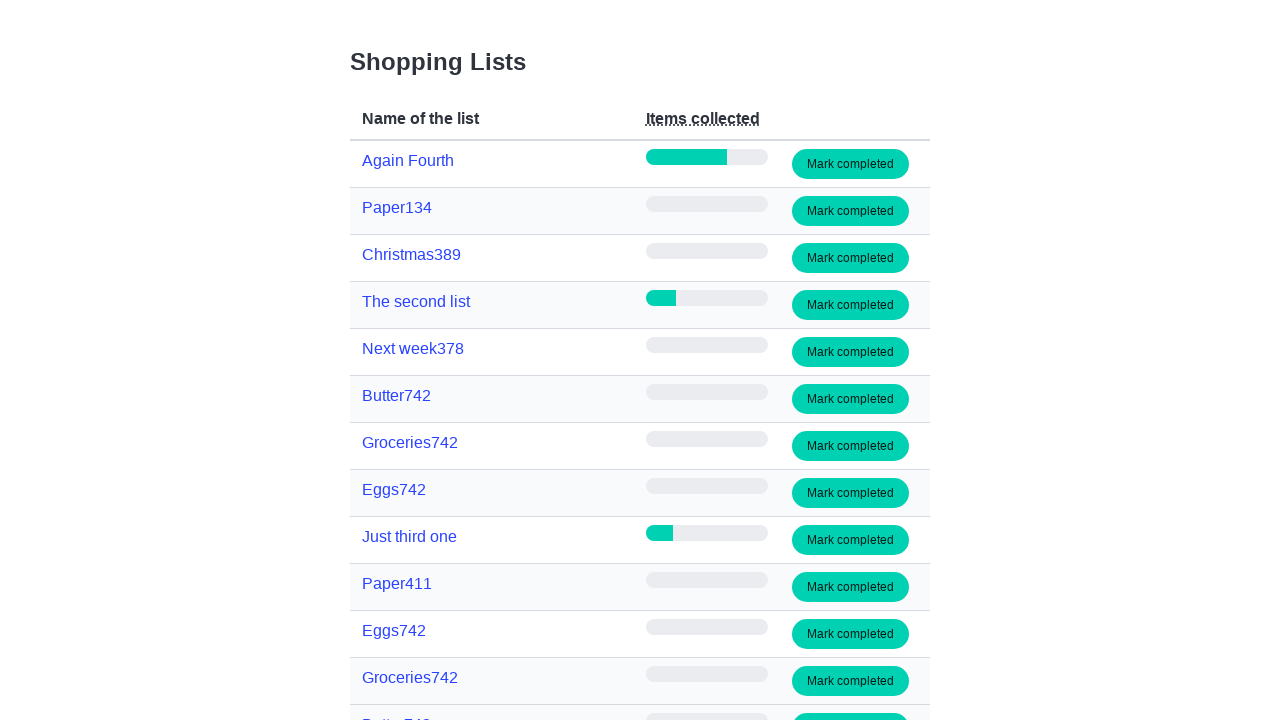

Verified new list 'Butter742' appears on the page
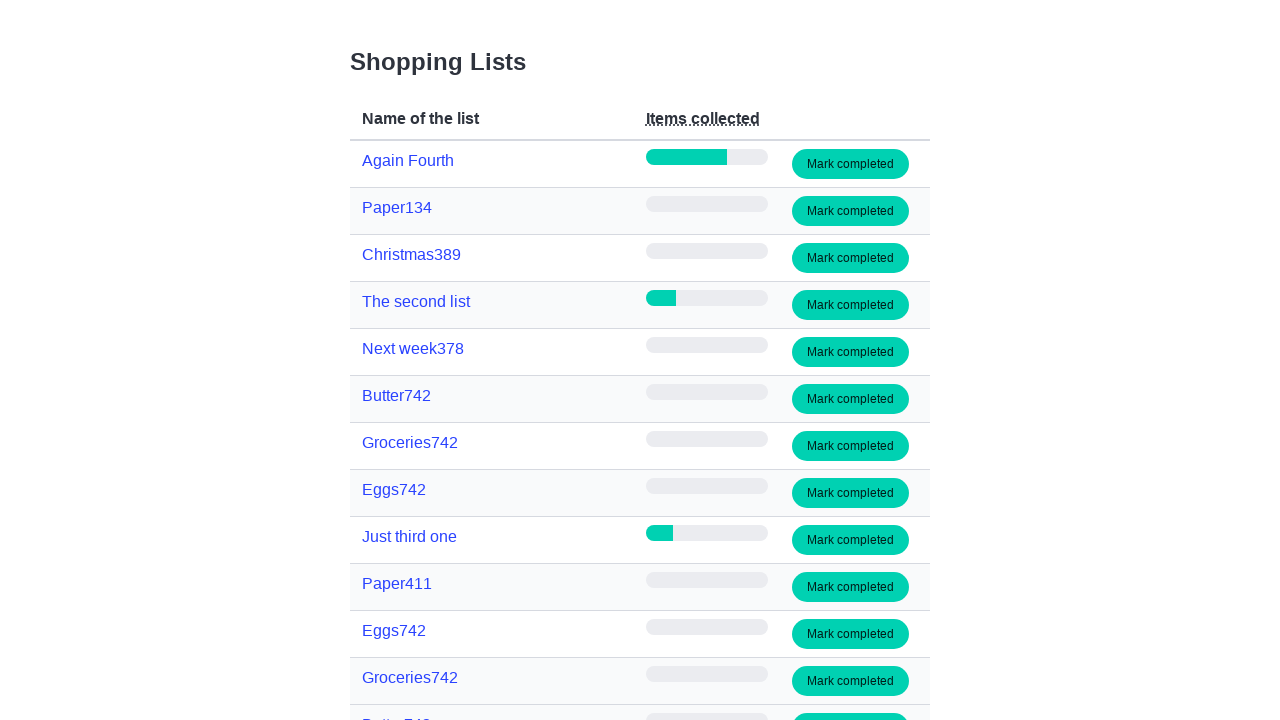

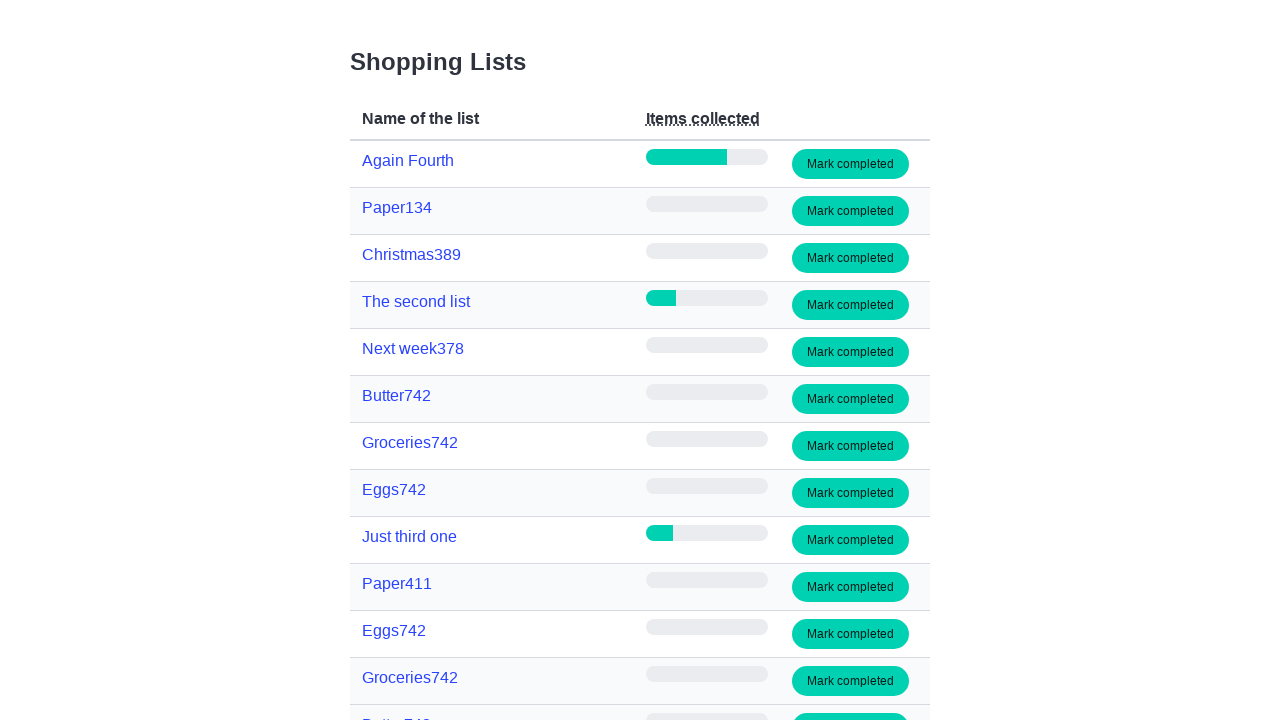